Tests delayed element functionality by clicking a "TryMe" button and waiting for a delayed text element to become visible on the page.

Starting URL: https://qavbox.github.io/demo/delay/

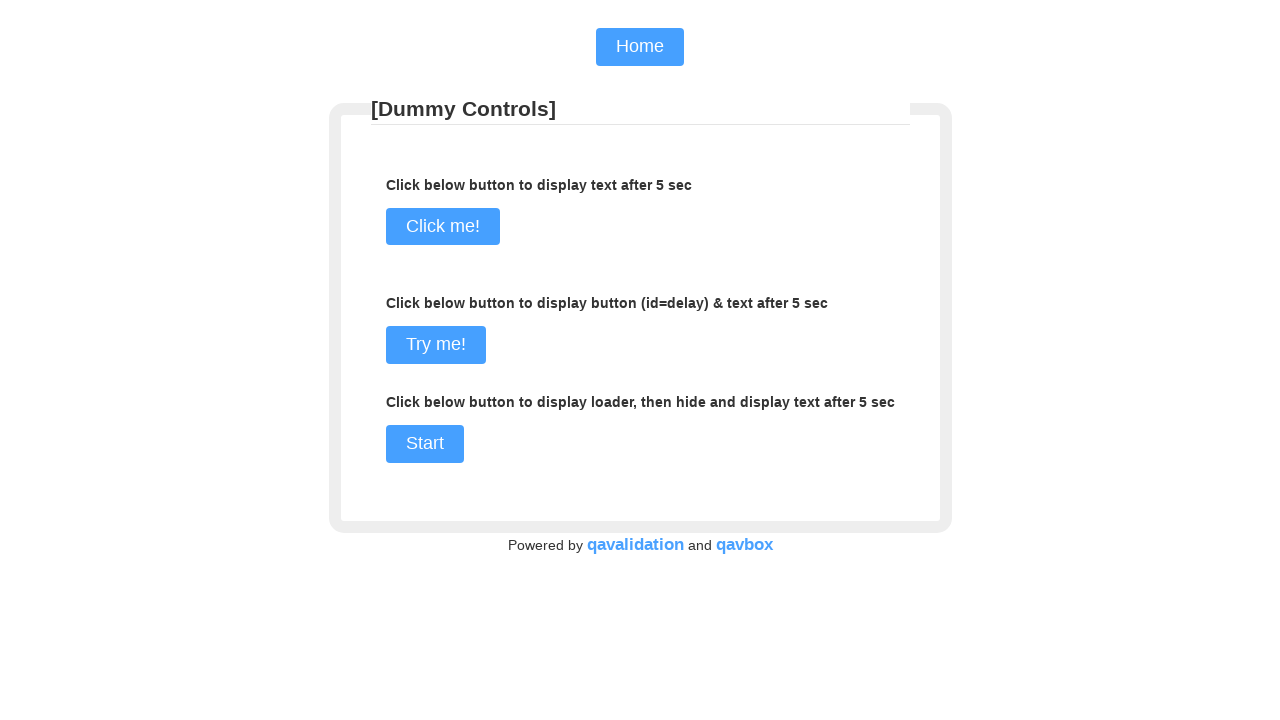

Clicked the TryMe button at (436, 345) on input[name='commit1']
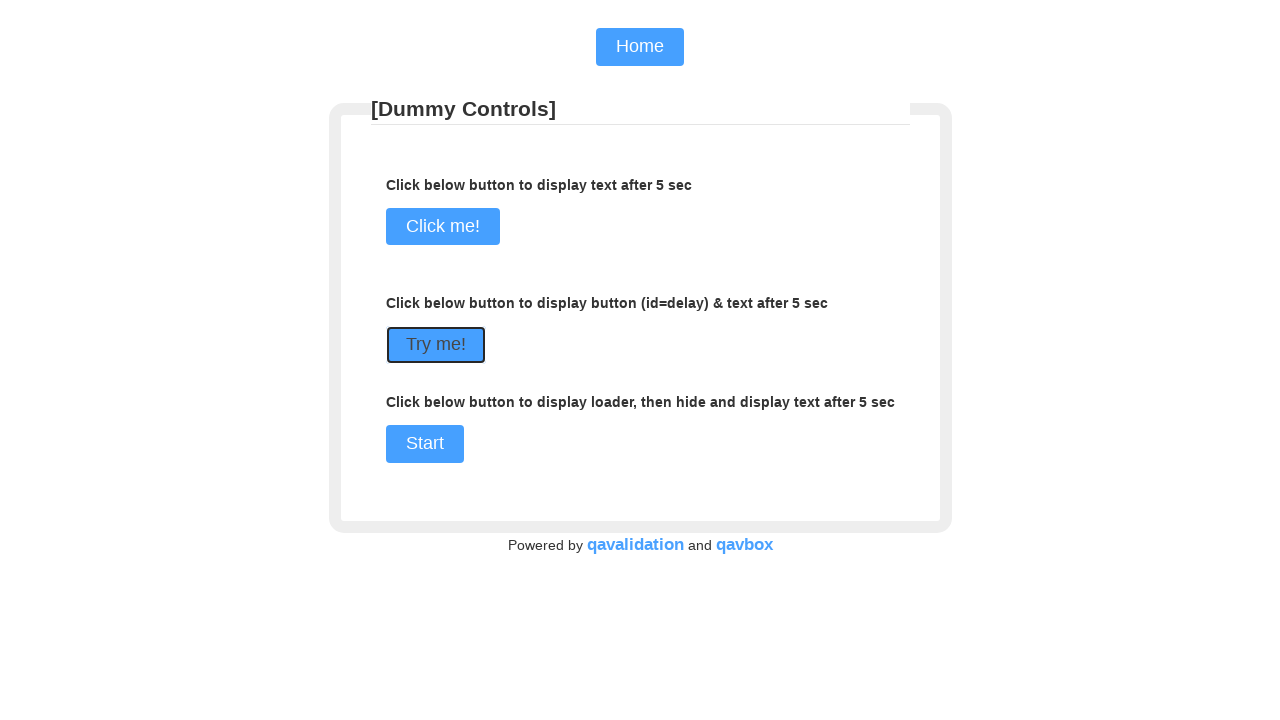

Delayed text element became visible
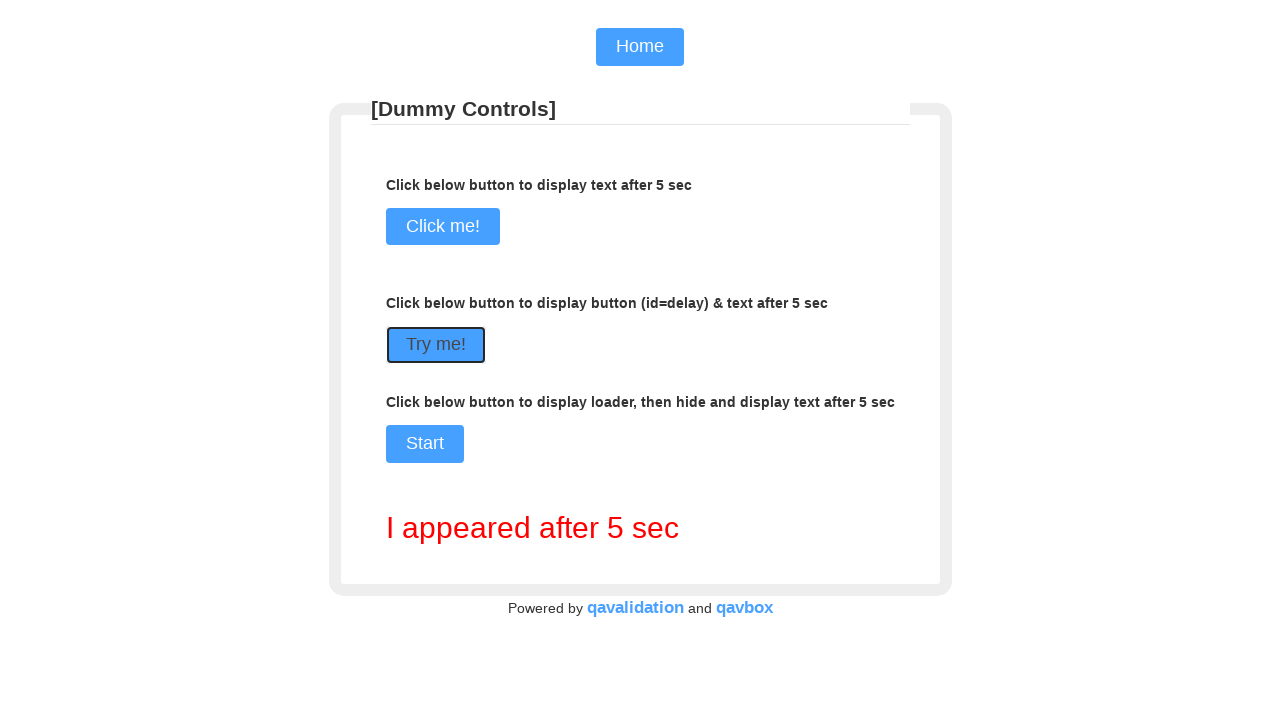

Located the delayed element
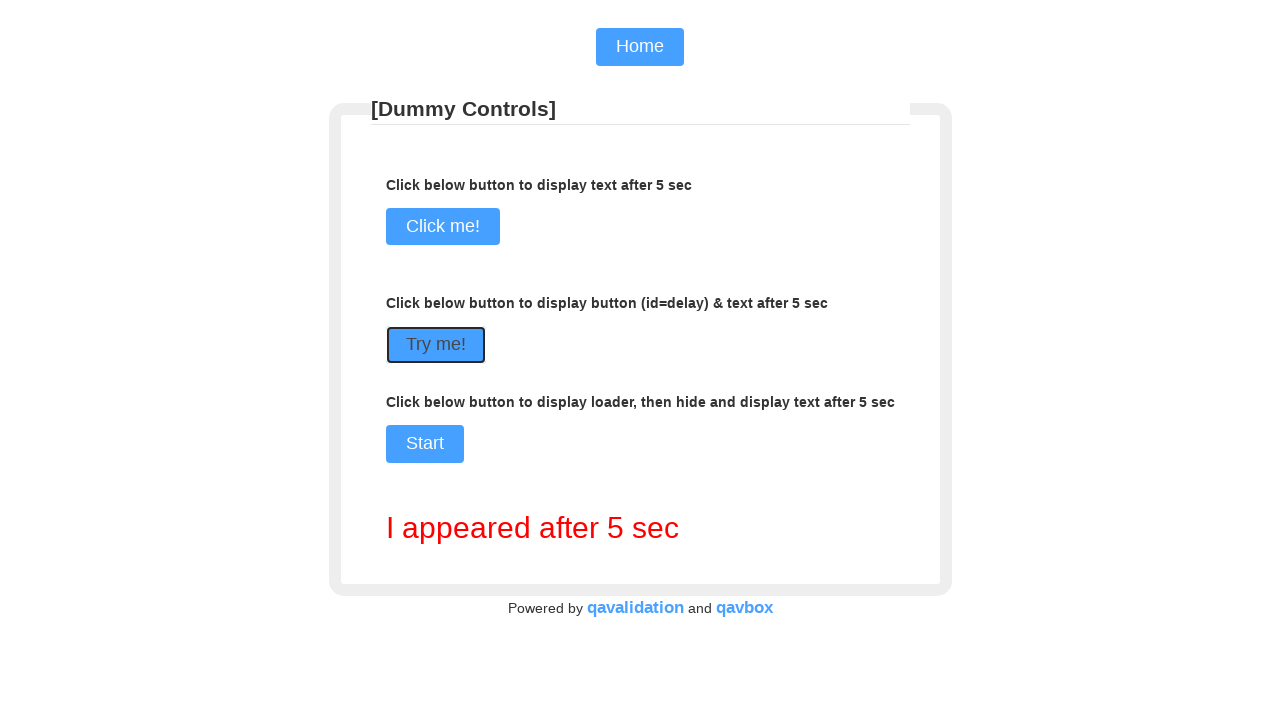

Retrieved delayed element text content: I appeared after 5 sec
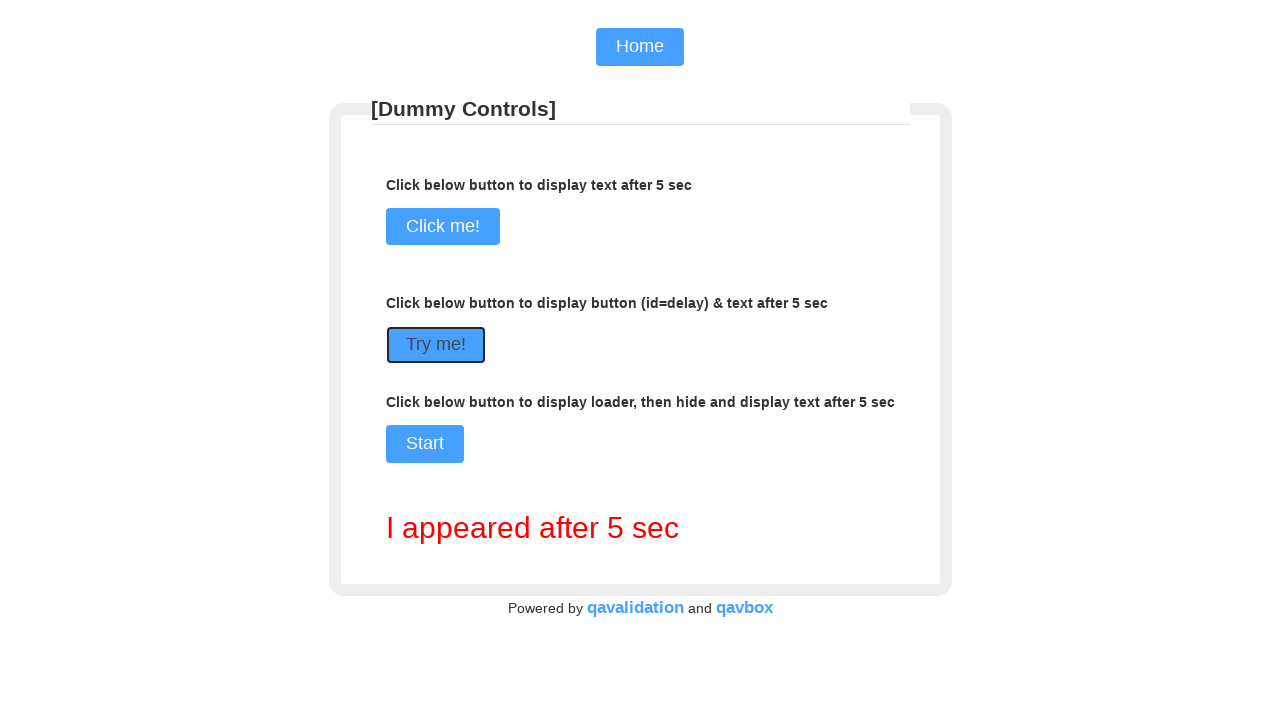

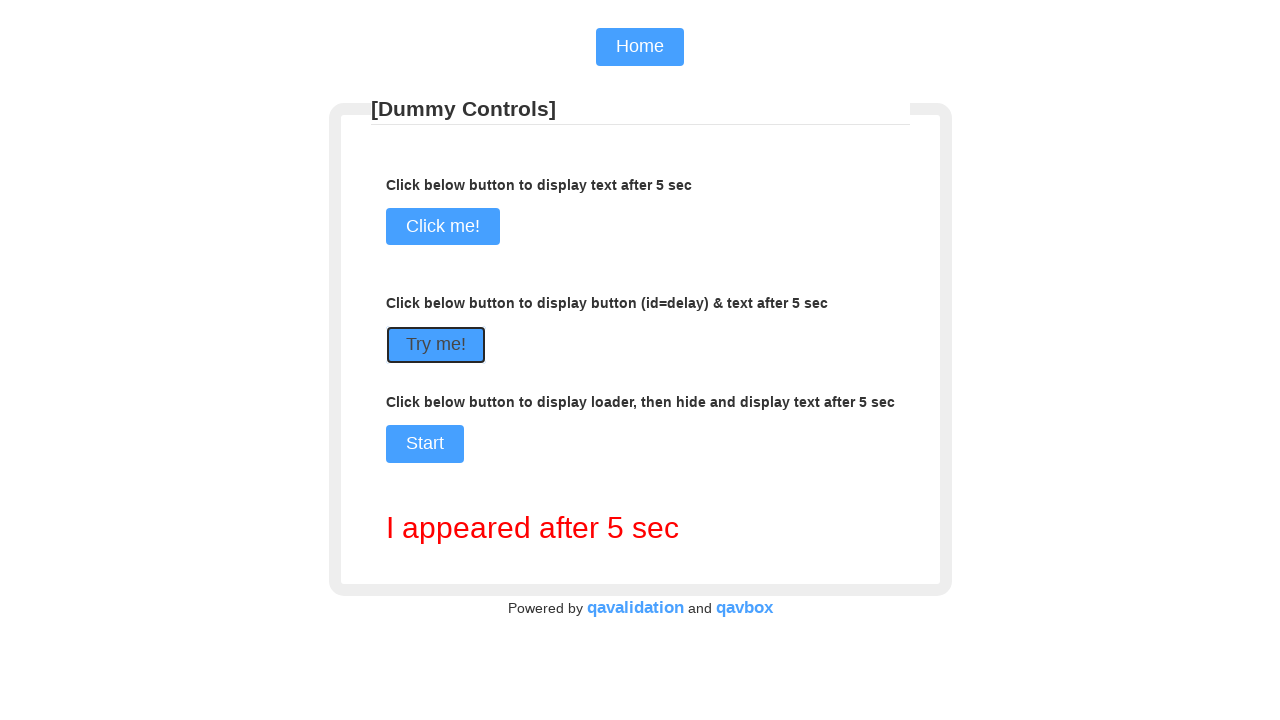